Tests a wait scenario by waiting for a "verify" button to become clickable, clicking it, and verifying that a success message is displayed.

Starting URL: http://suninjuly.github.io/wait2.html

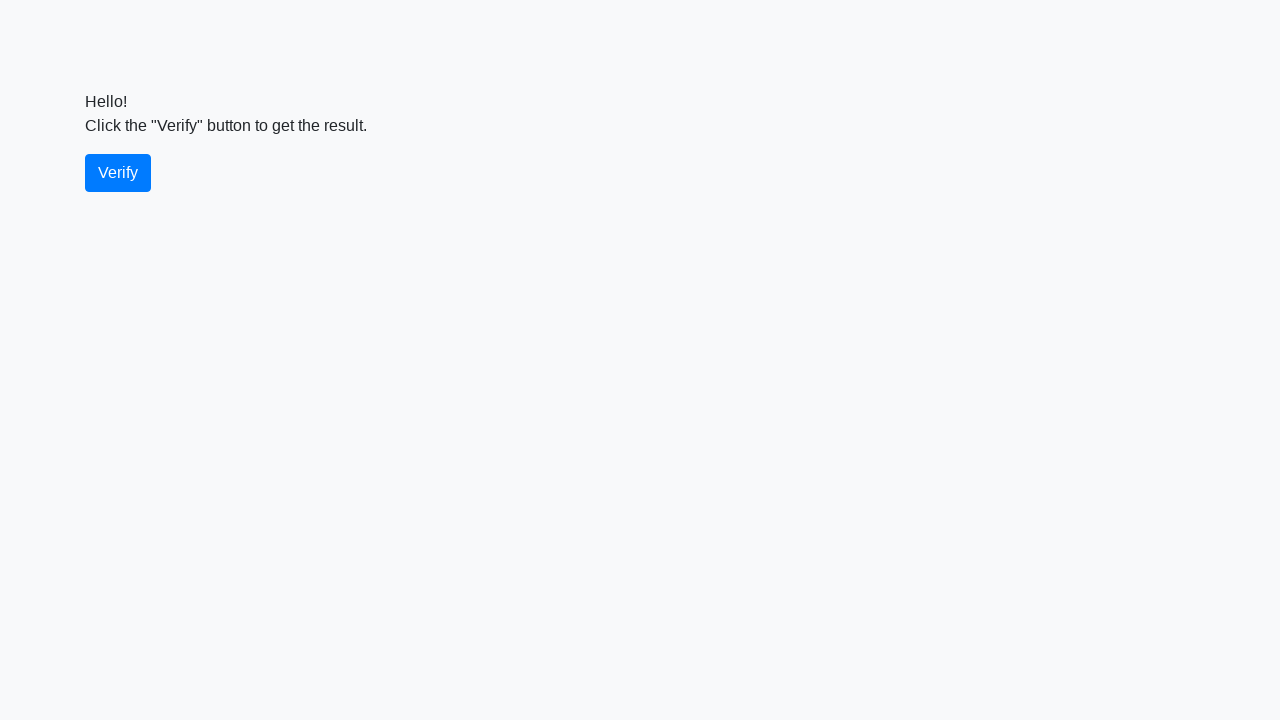

Waited for verify button to become visible
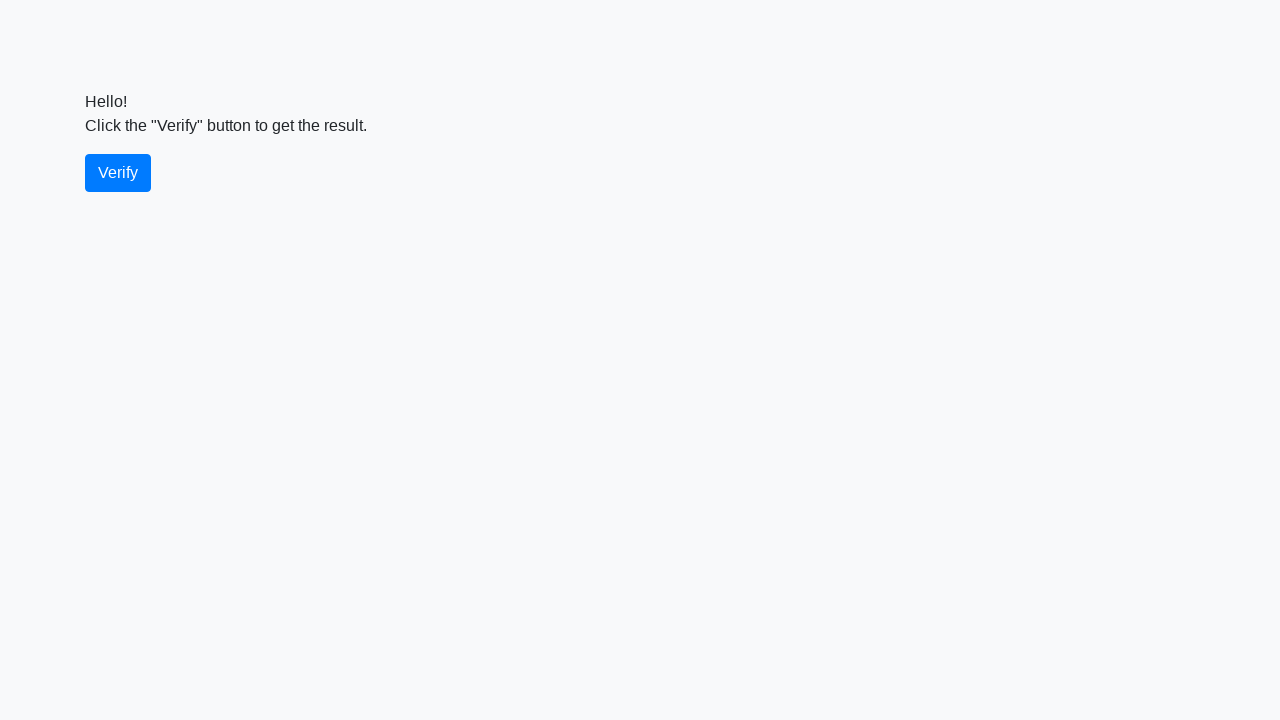

Clicked the verify button at (118, 173) on #verify
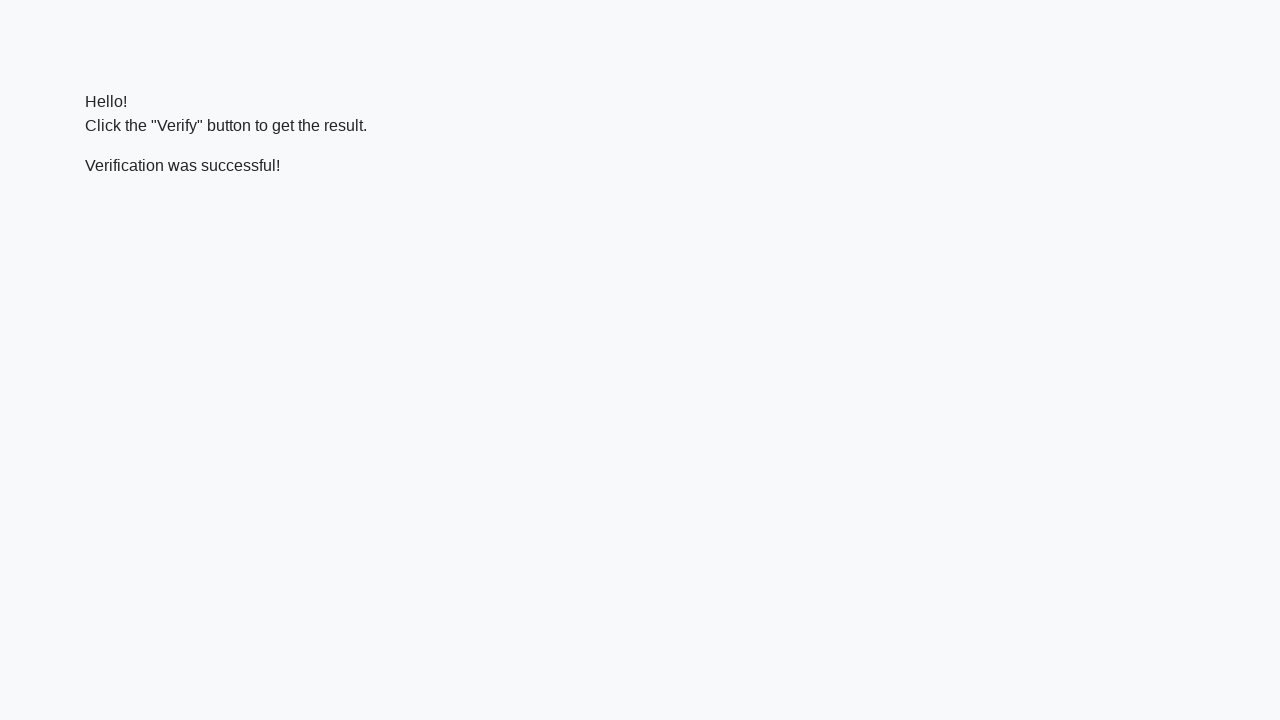

Located the verify message element
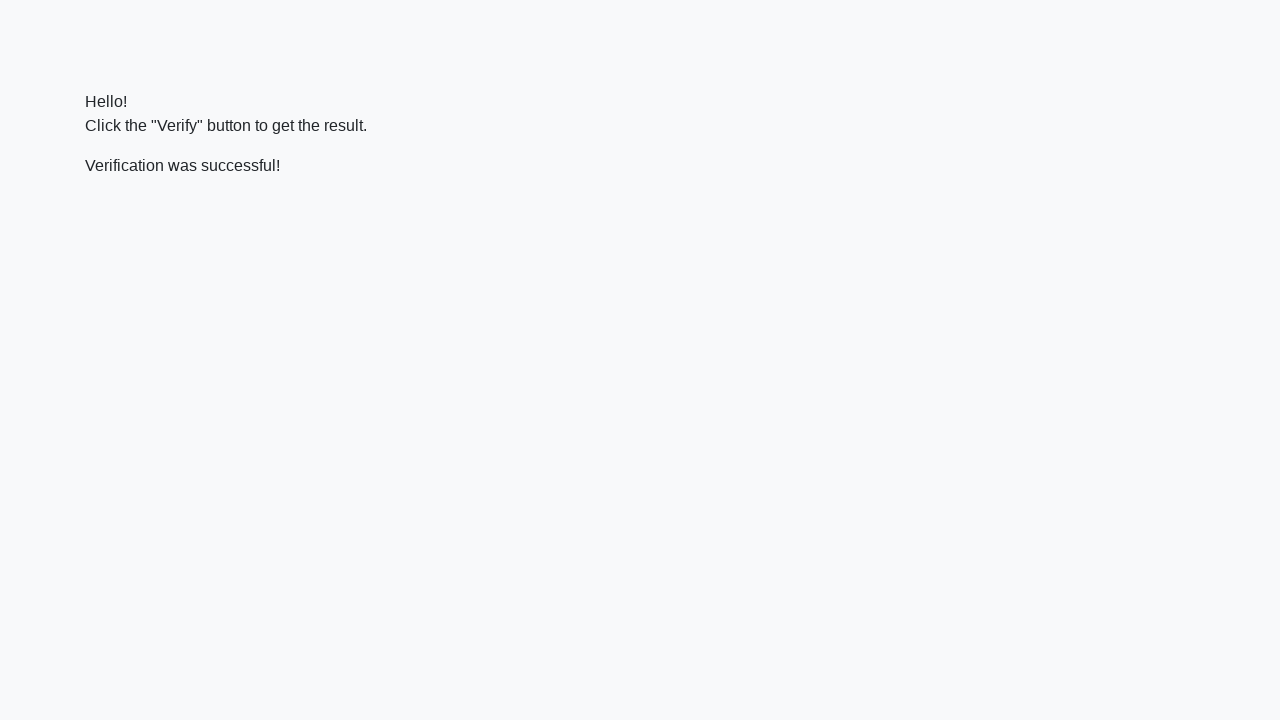

Waited for success message to become visible
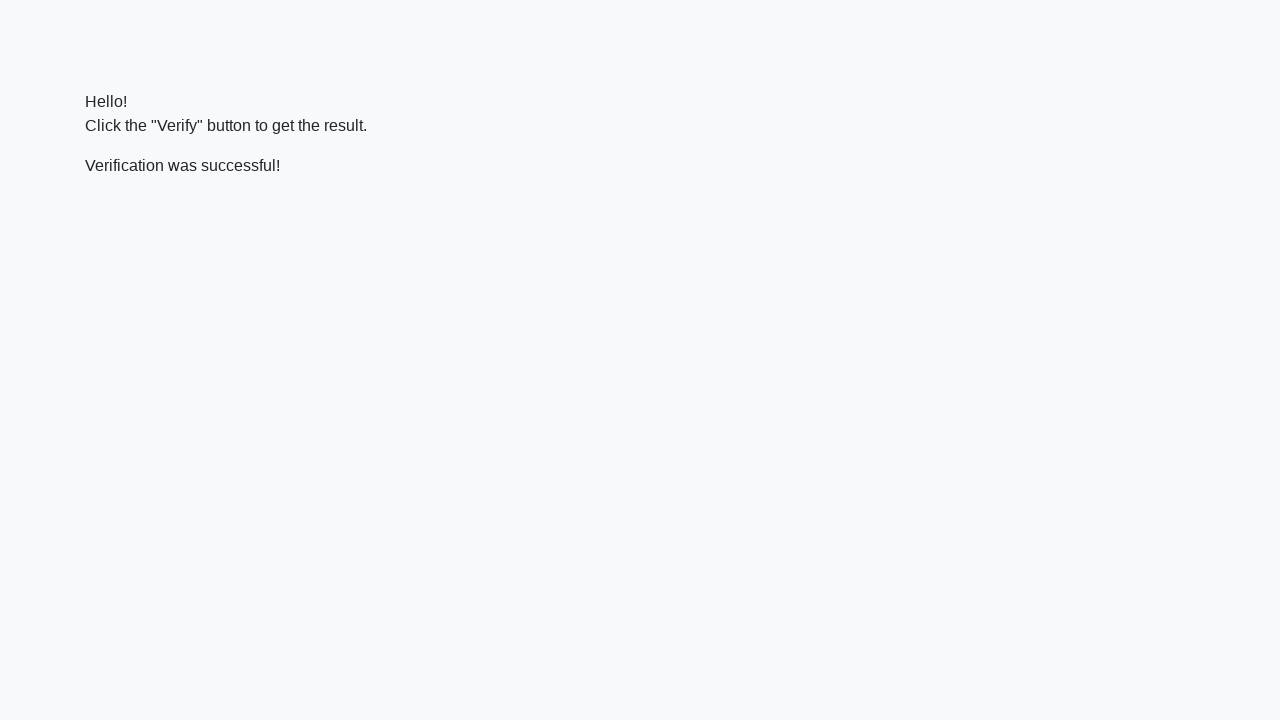

Verified that success message contains 'successful'
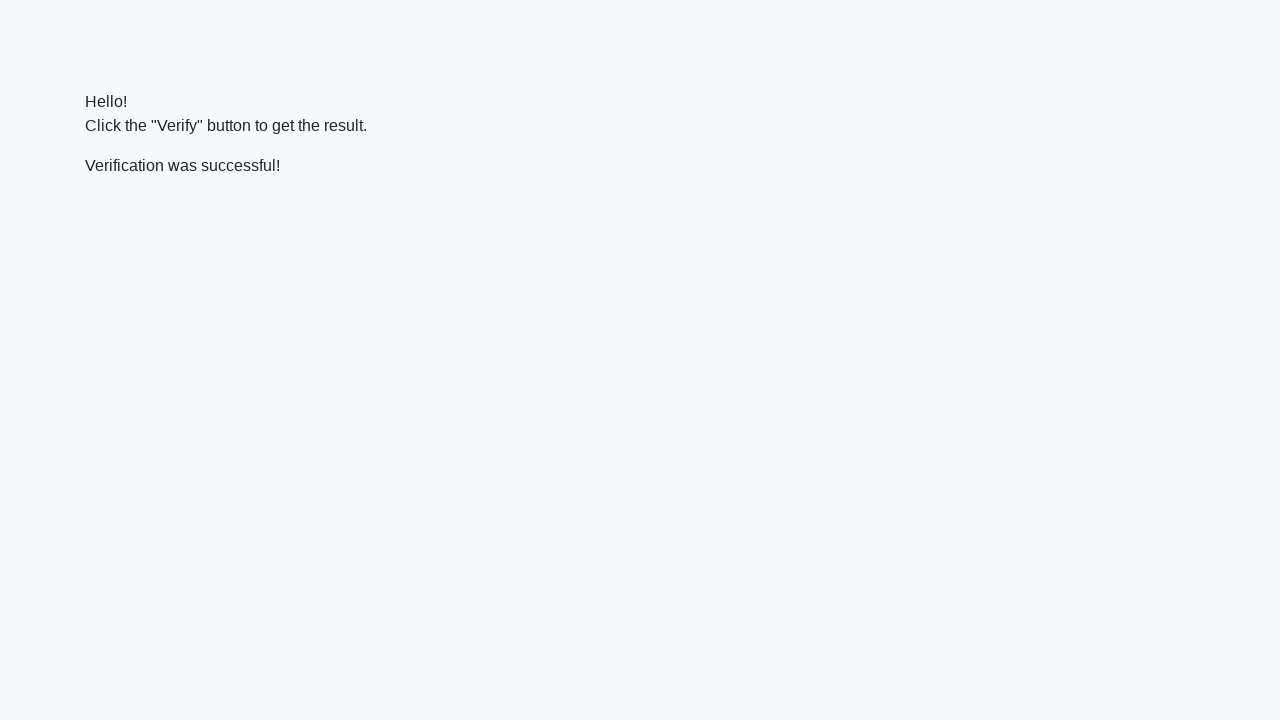

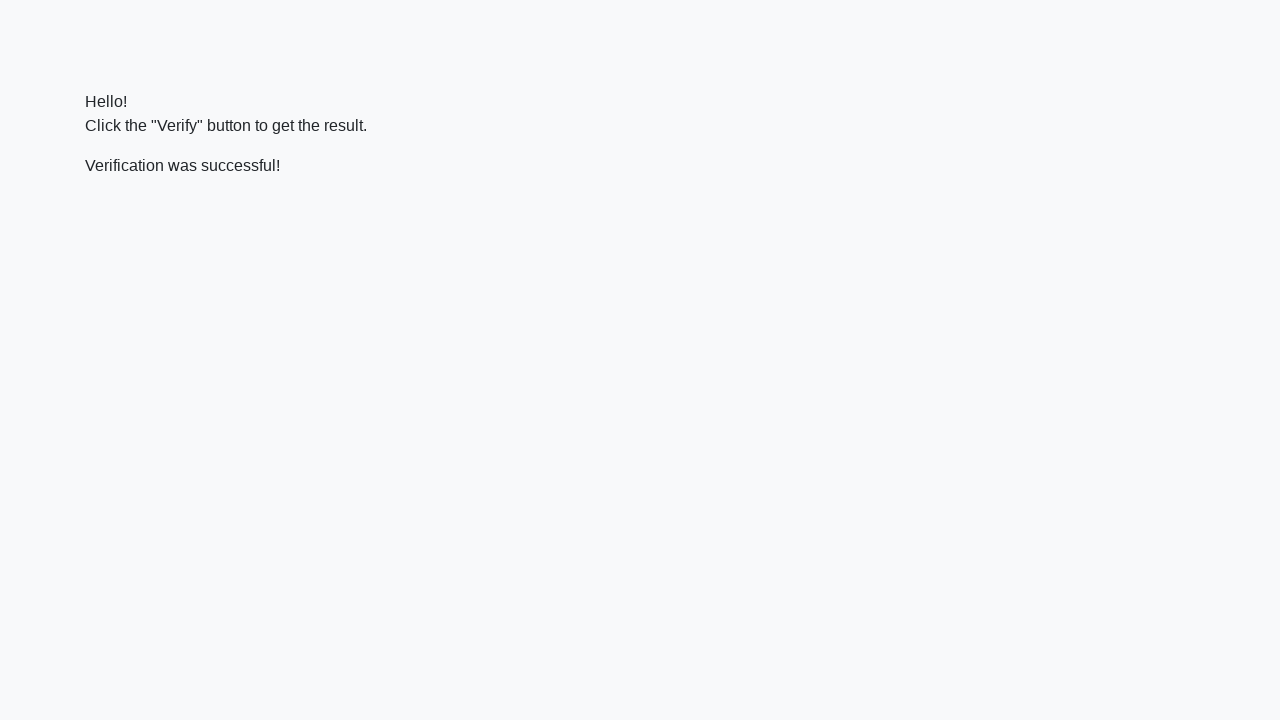